Navigates to IGF India website and retrieves the page title to verify the page loads correctly

Starting URL: https://www.igfindia.org/

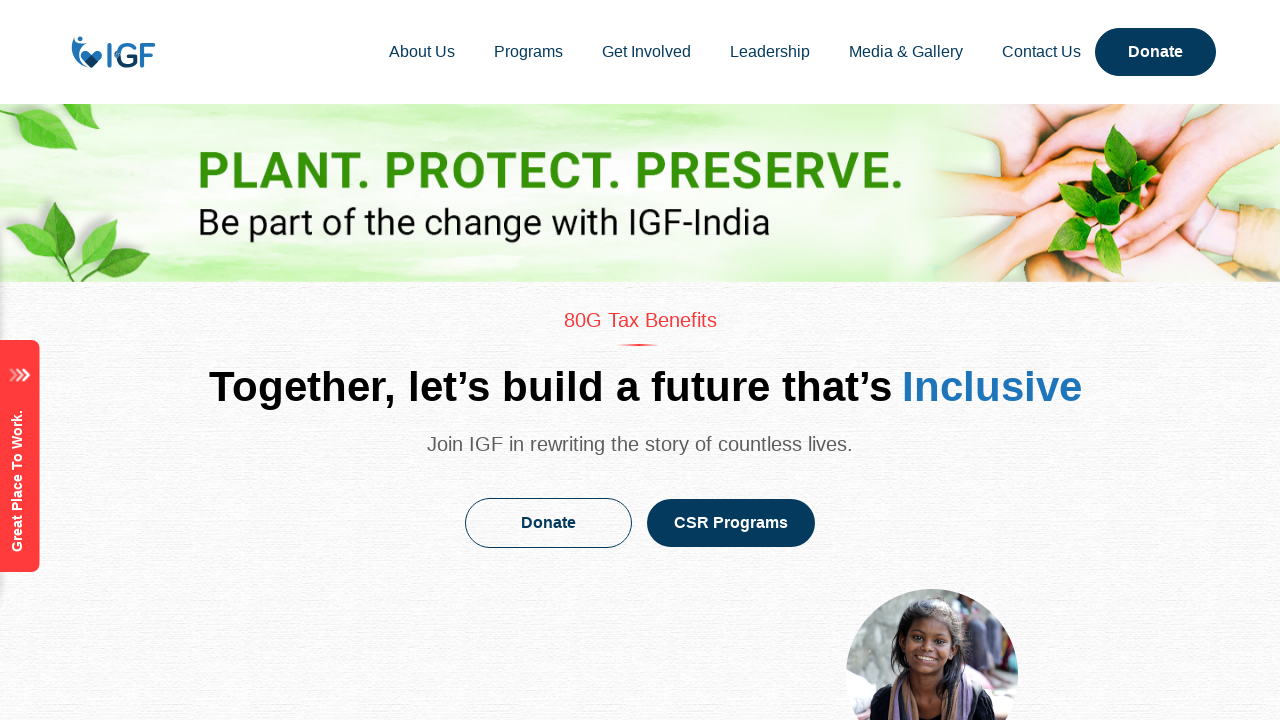

Waited for page to reach domcontentloaded state
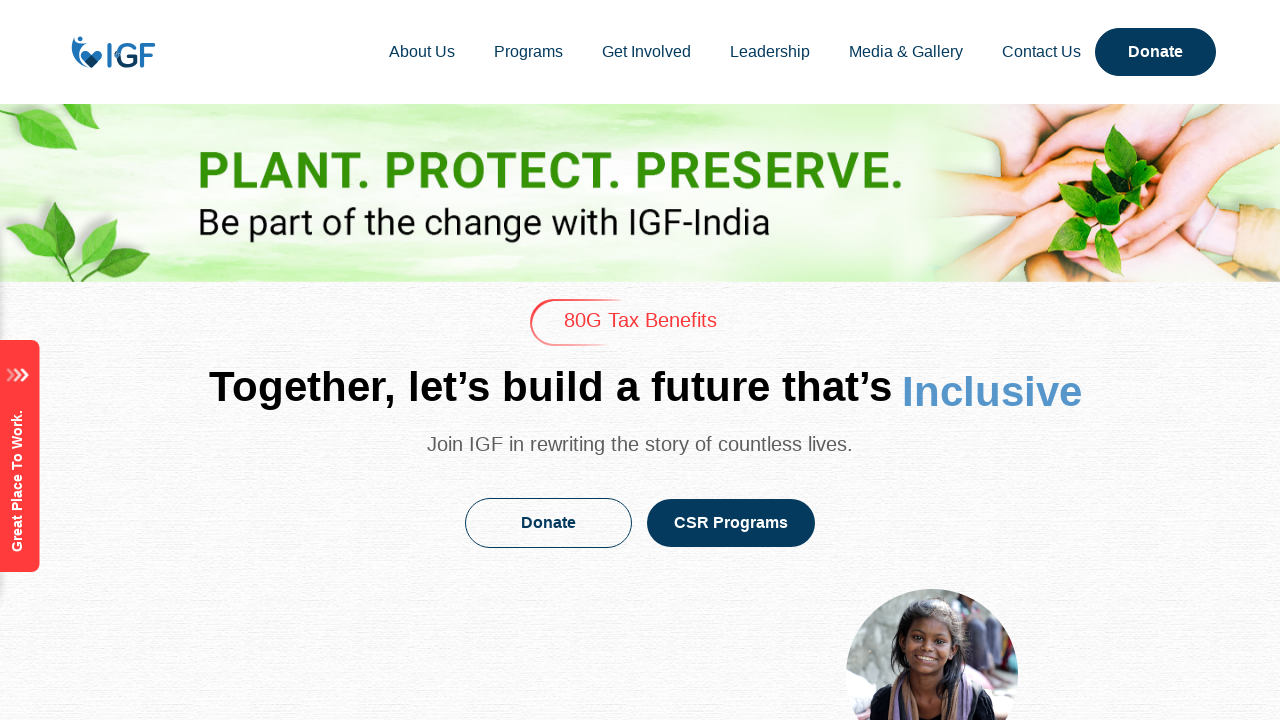

Retrieved page title: IGF-India, for Healthcare, Skilling, Livelihood, & ESG | Best NGO IGF-India
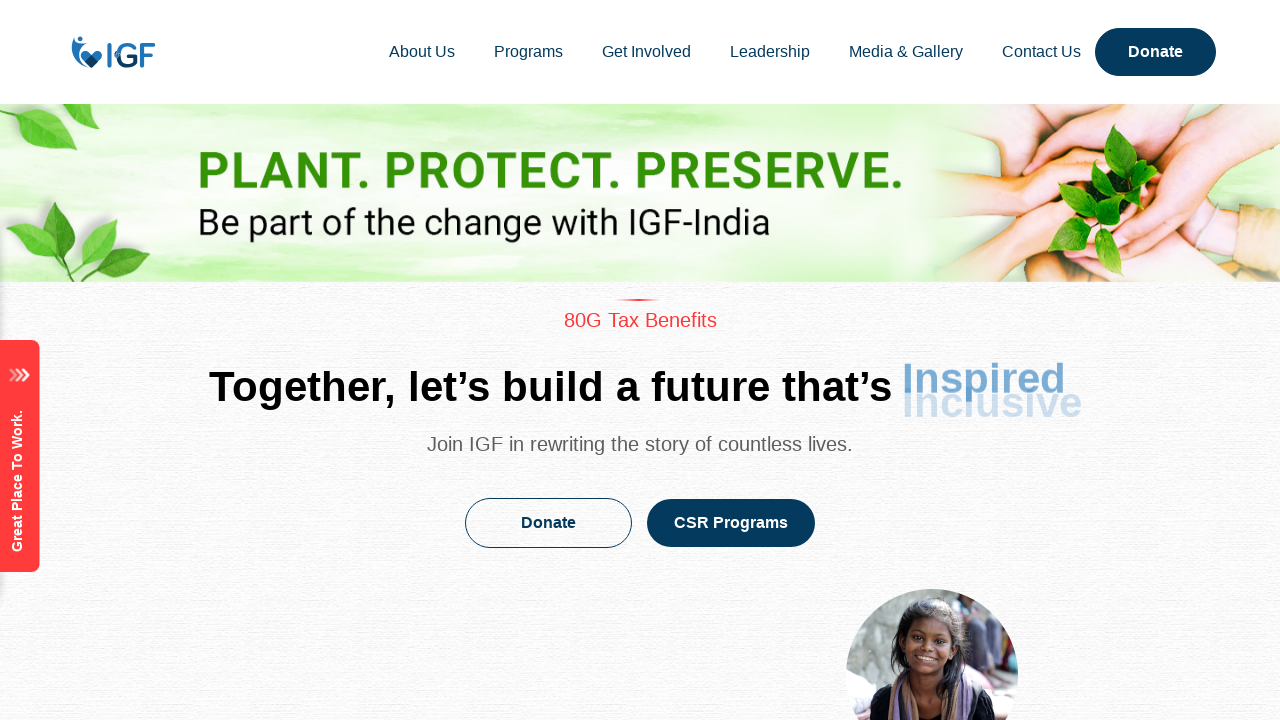

Printed page title to console
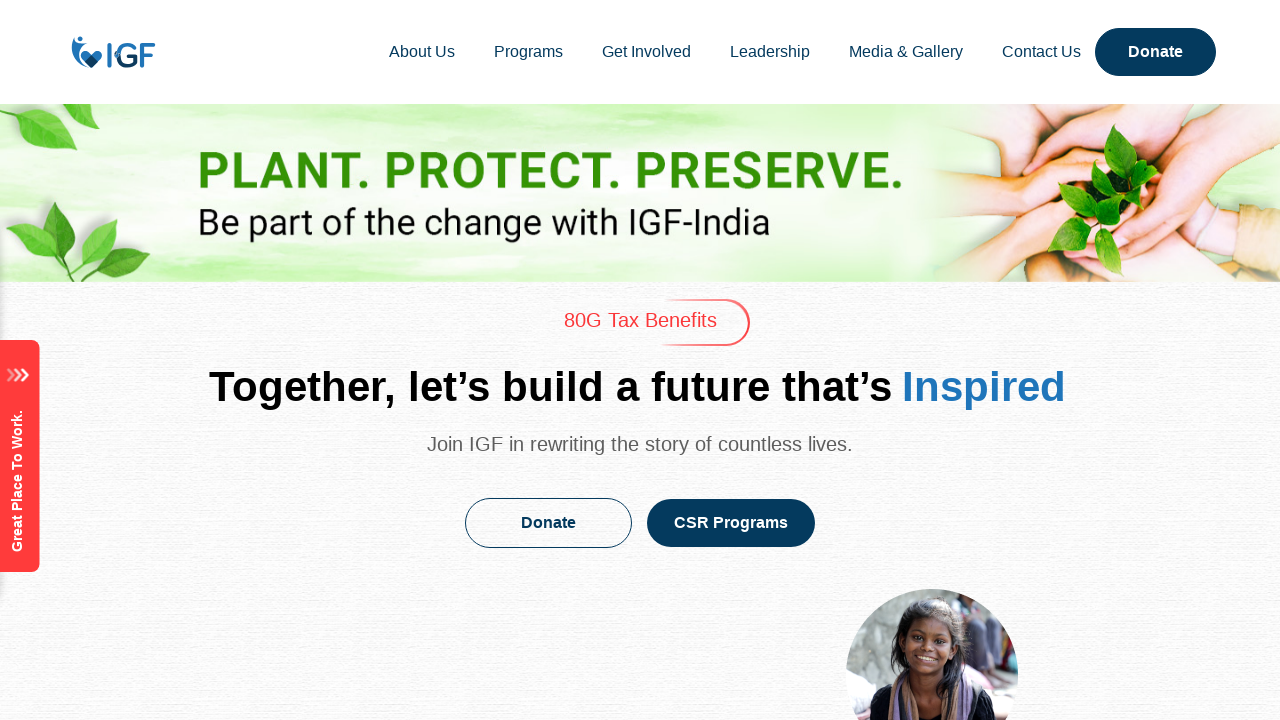

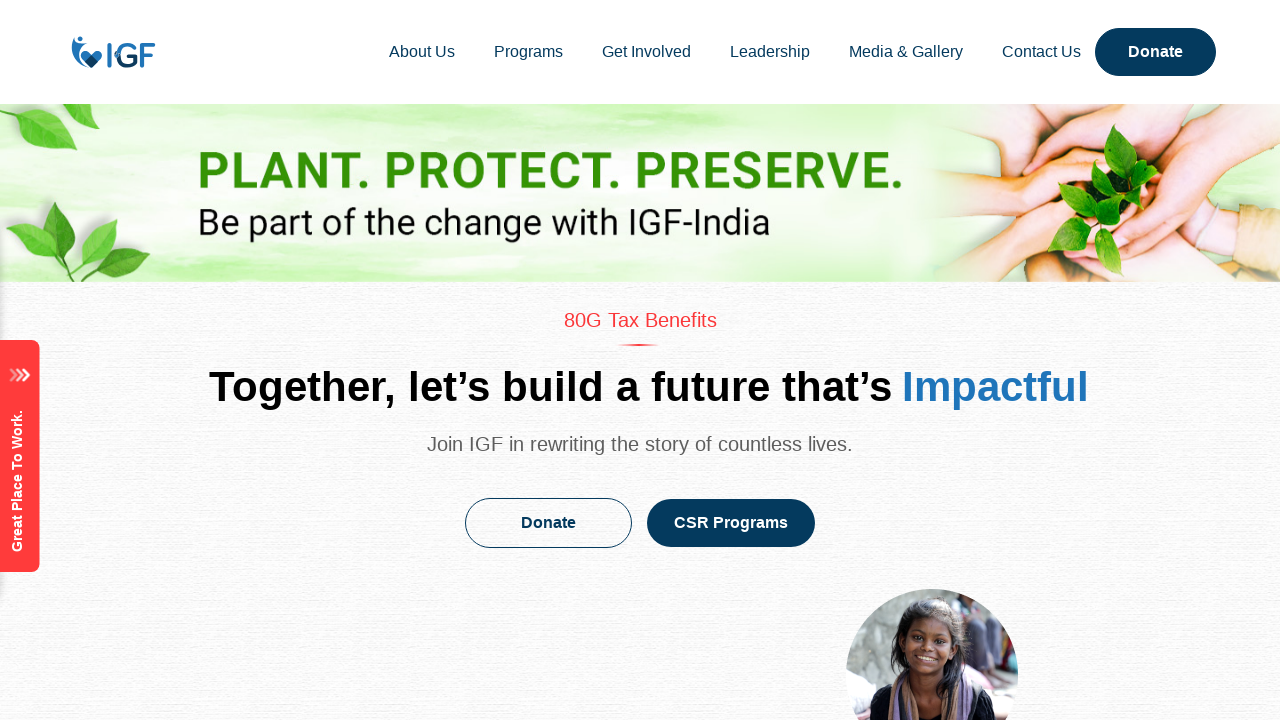